Tests the product search functionality on an e-commerce practice site by typing a search term and verifying the correct number of filtered products are displayed

Starting URL: https://rahulshettyacademy.com/seleniumPractise/#/

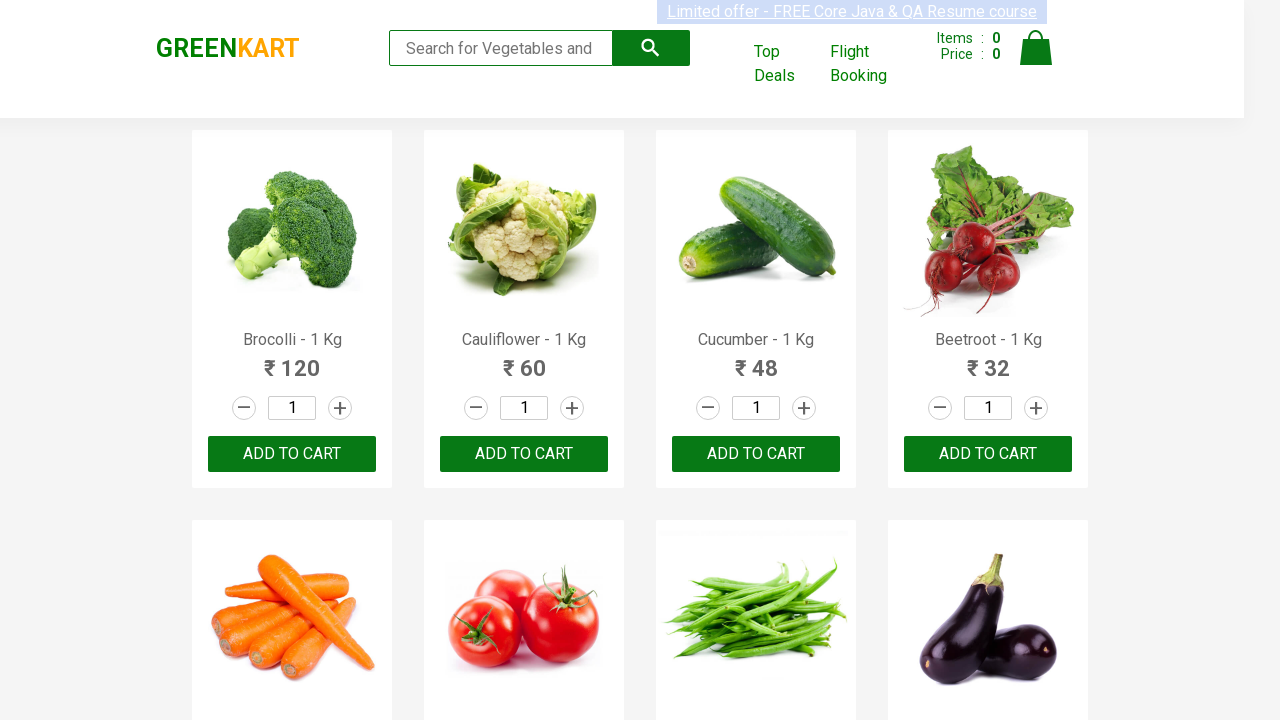

Typed 'ca' into the search field on .search-keyword
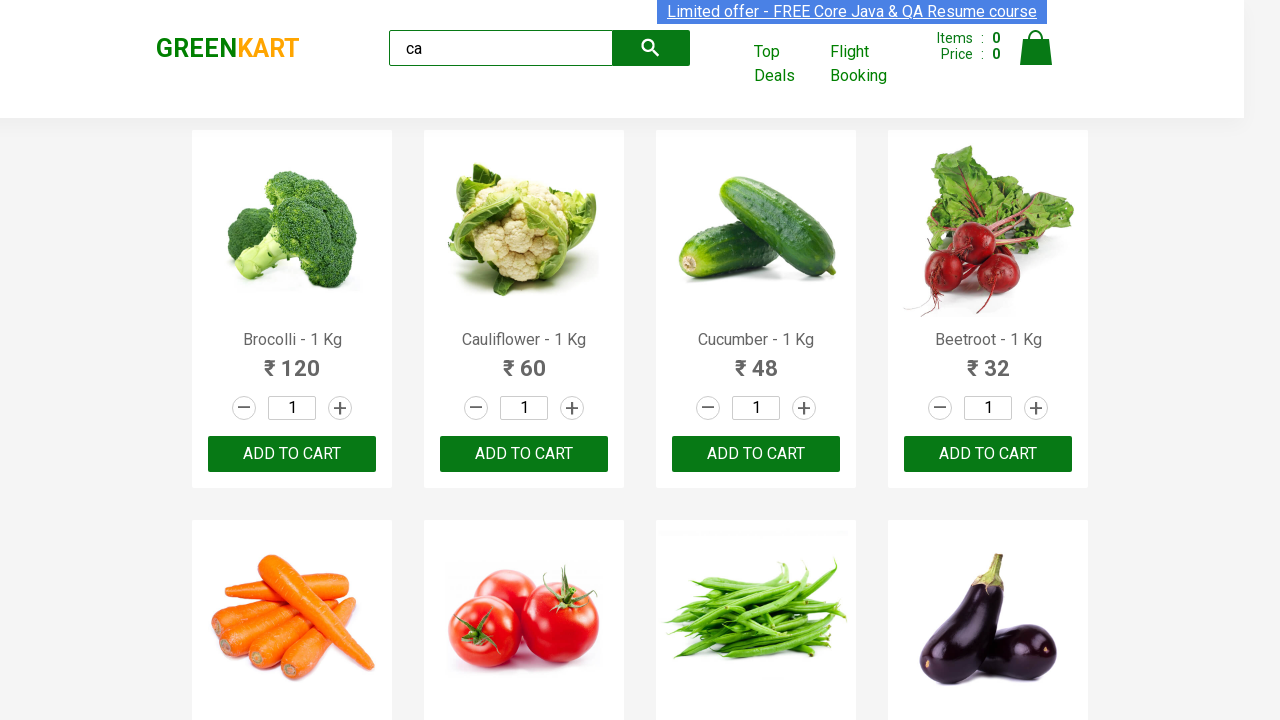

Waited for search results to filter (2 seconds)
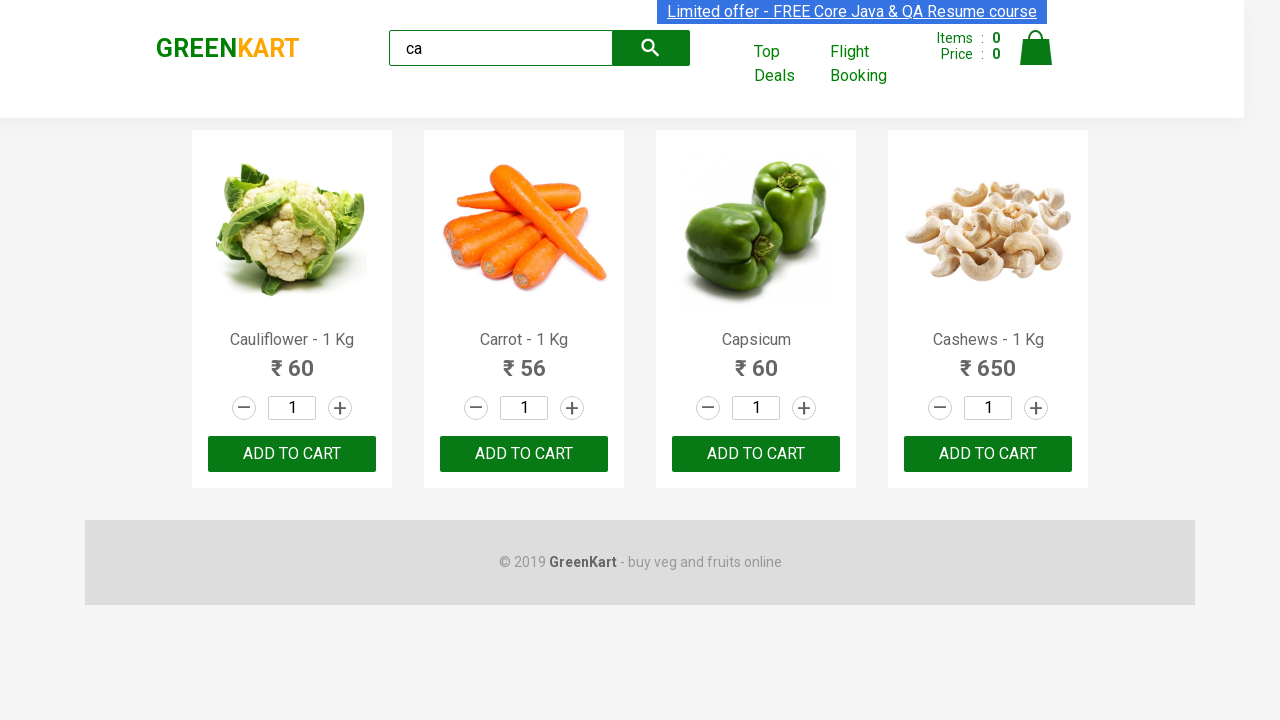

Located all visible product elements
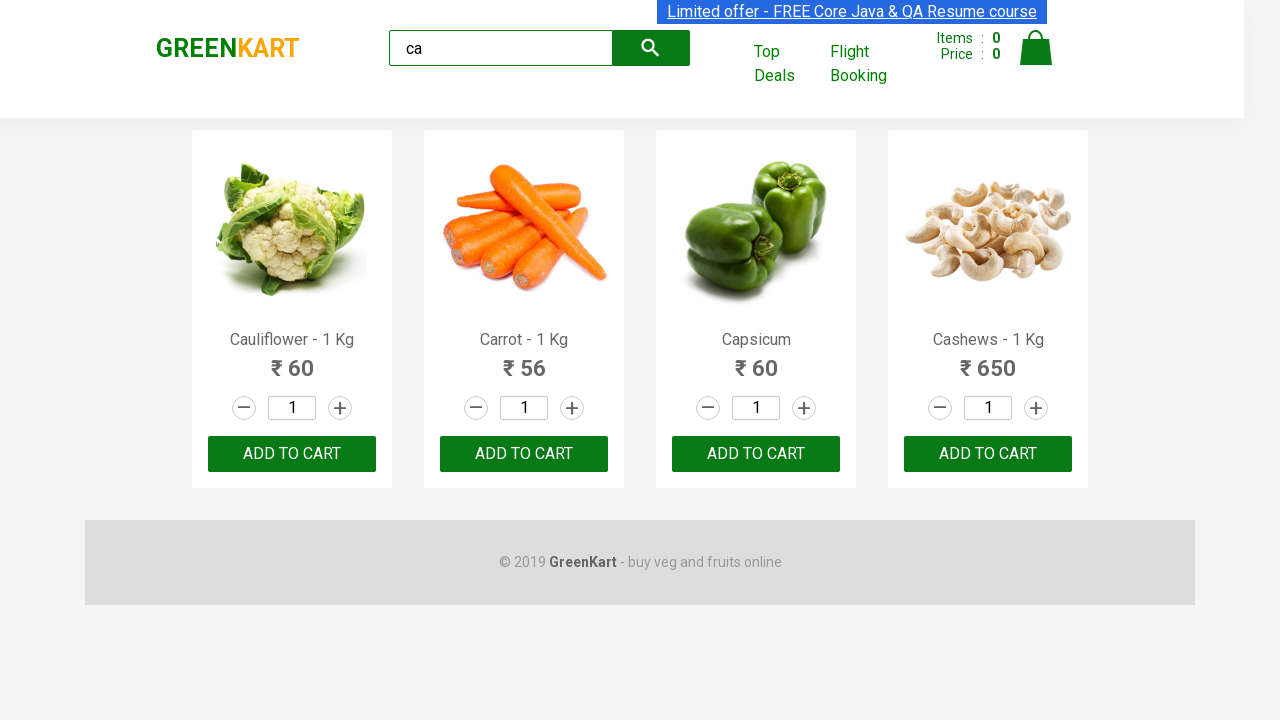

Verified that 4 products are displayed after filtering by 'ca'
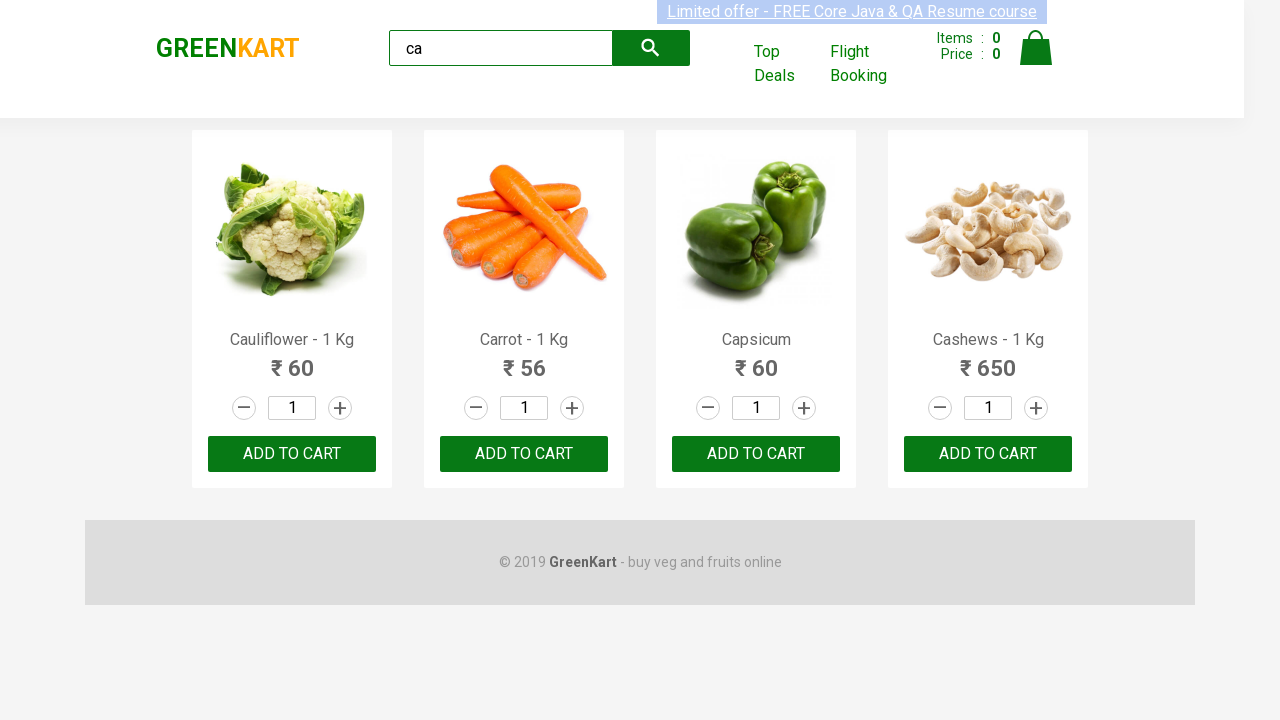

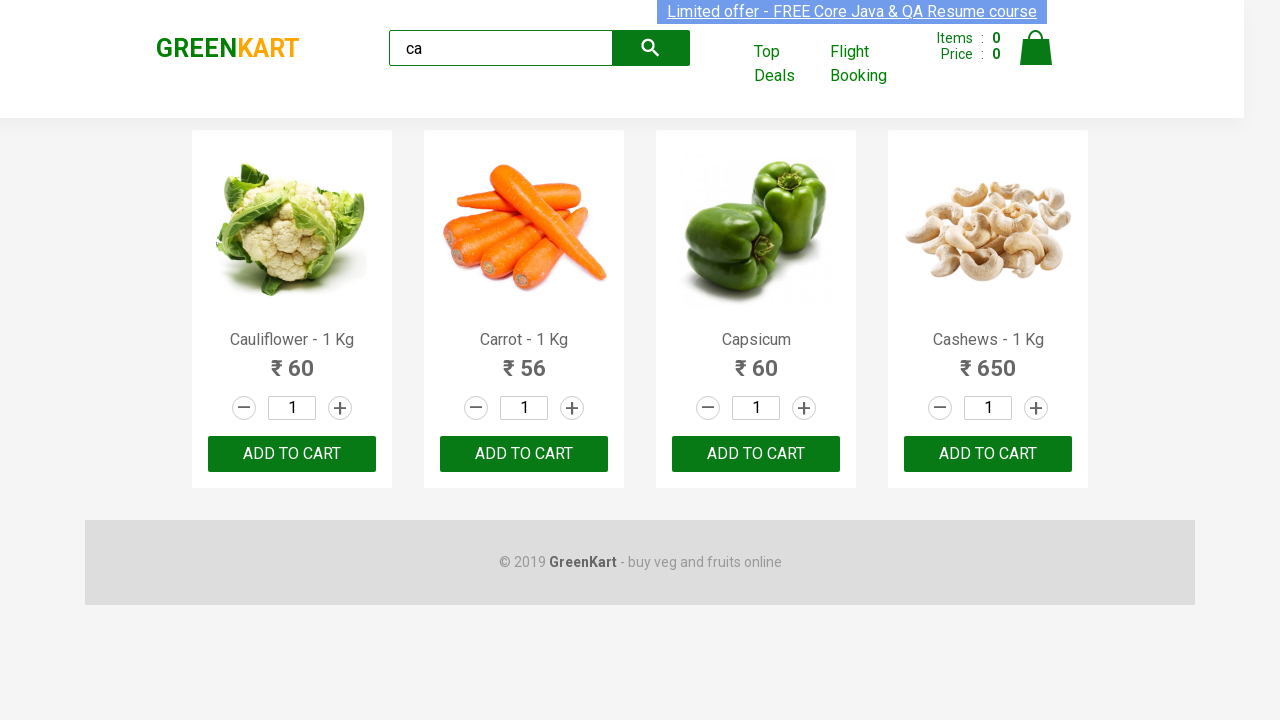